Tests adding two products (iPhone 12 and Galaxy S20) to the shopping cart, verifies they appear in the cart, and clicks the checkout button

Starting URL: https://www.bstackdemo.com/

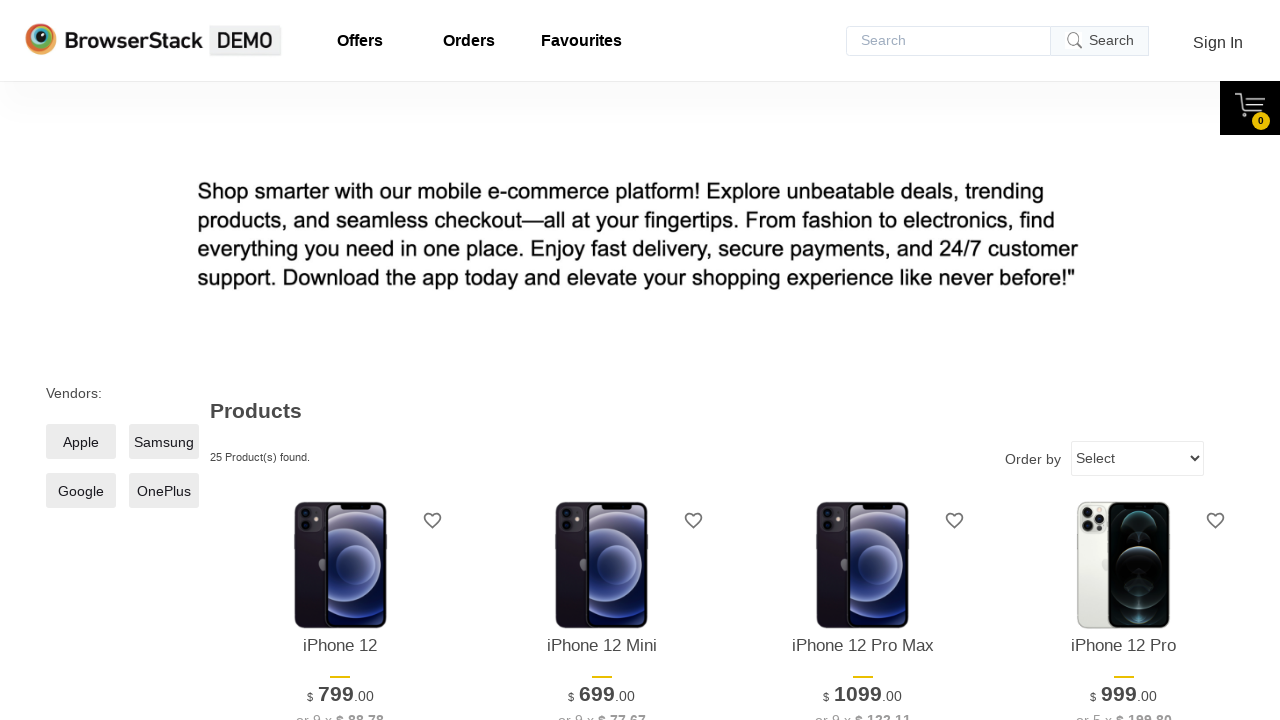

Clicked 'Add to Cart' button for first product (iPhone 12) at (340, 361) on (//*[@class='shelf-item__buy-btn'])[1]
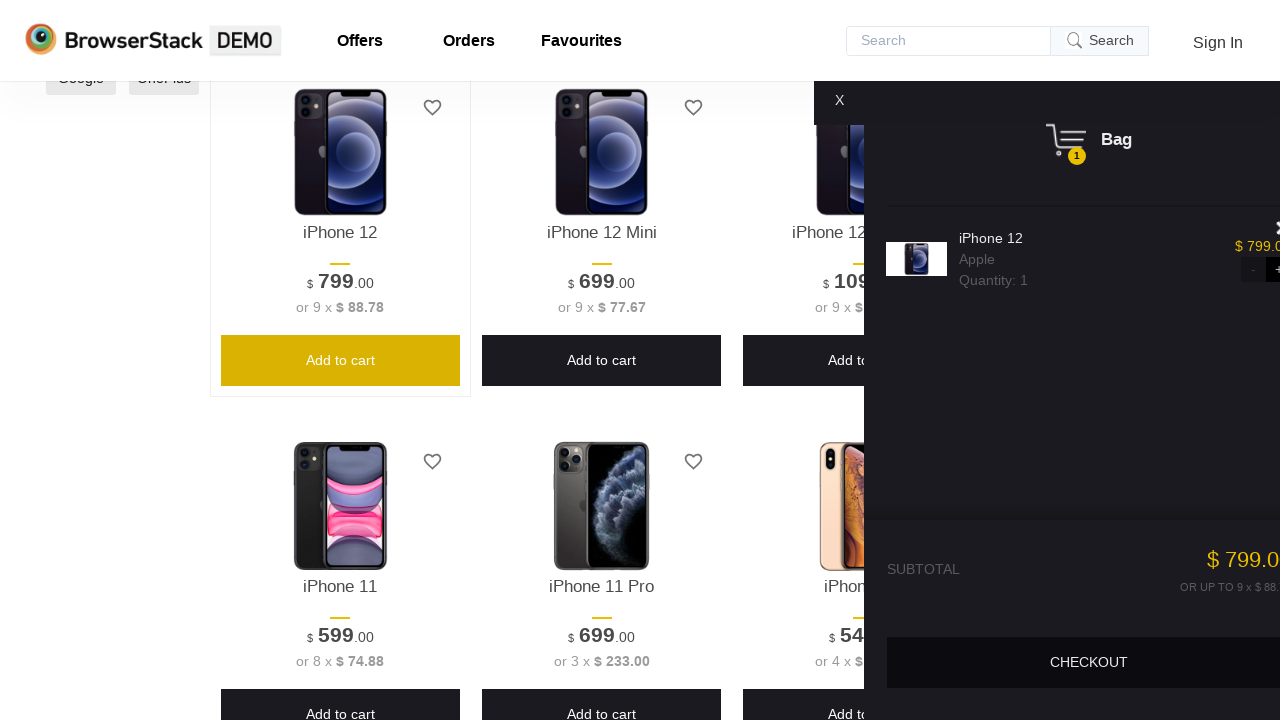

Clicked 'Add to Cart' button for tenth product (Galaxy S20) at (602, 361) on (//*[@class='shelf-item__buy-btn'])[10]
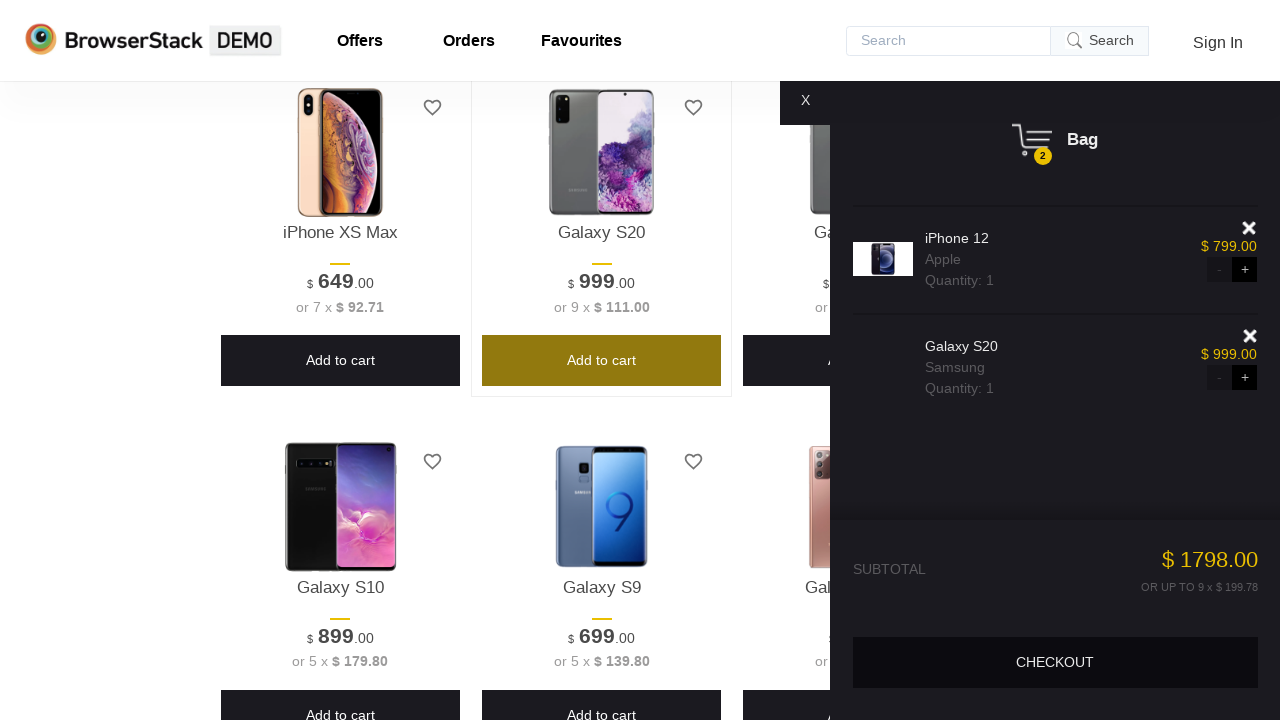

Verified iPhone 12 appears in the shopping cart
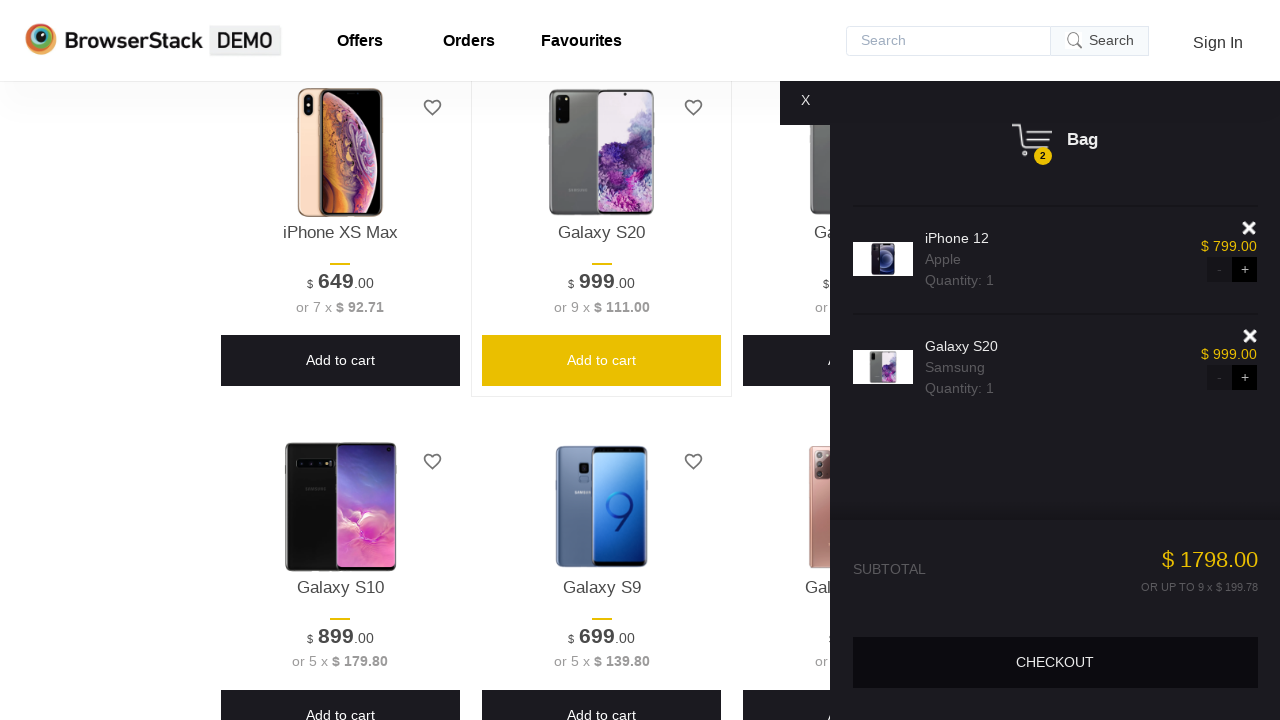

Verified Galaxy S20 appears in the shopping cart
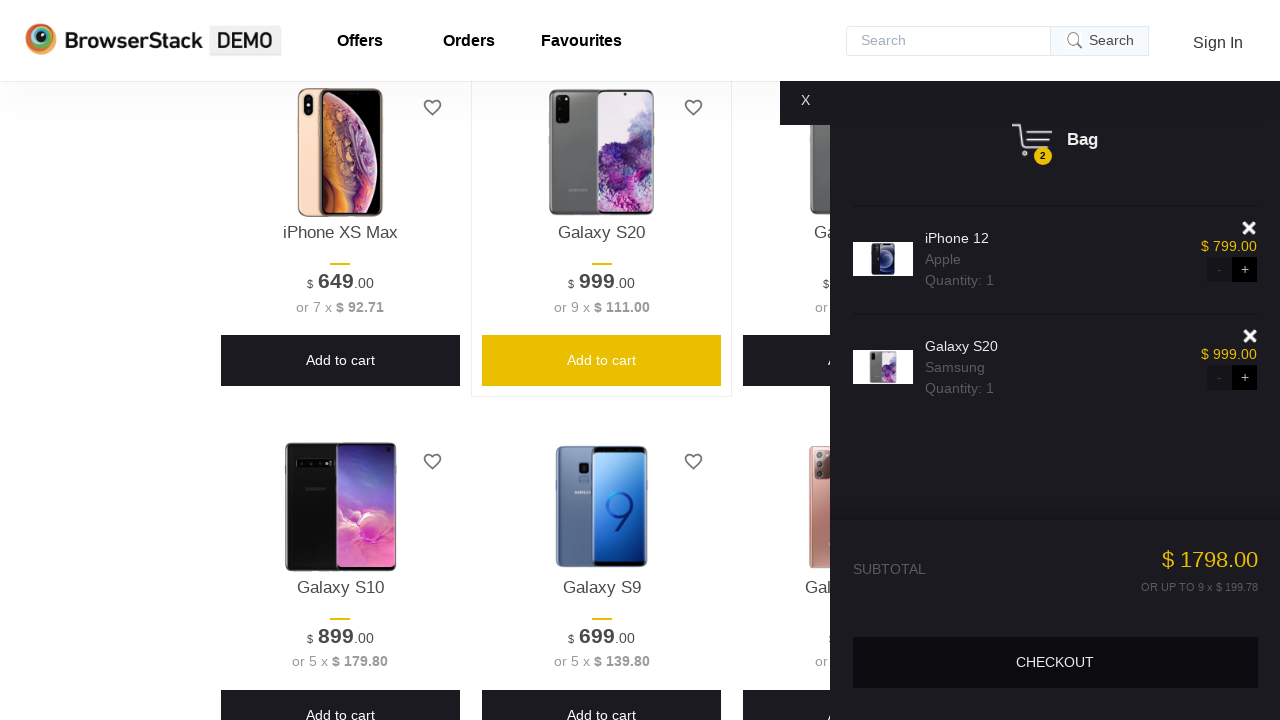

Clicked checkout button to proceed with purchase at (1055, 662) on xpath=//*[@class='buy-btn']
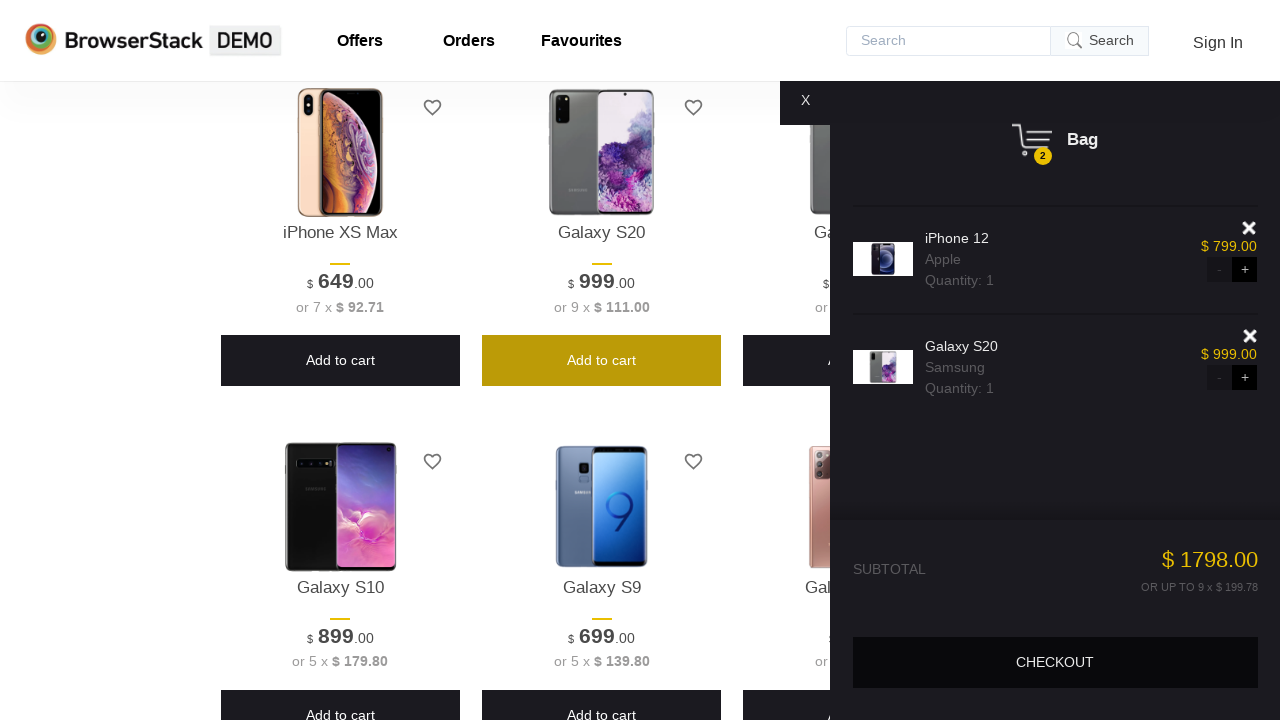

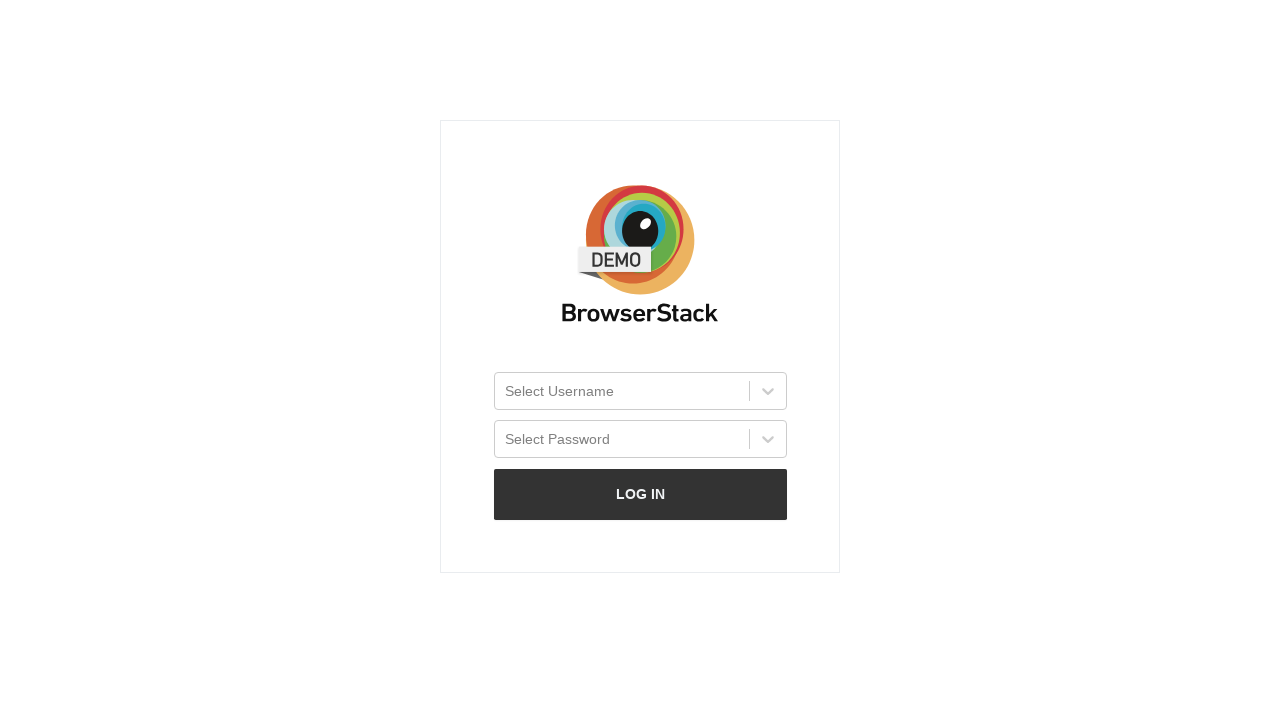